Tests that a floating menu remains visible while scrolling down the page

Starting URL: https://the-internet.herokuapp.com/floating_menu

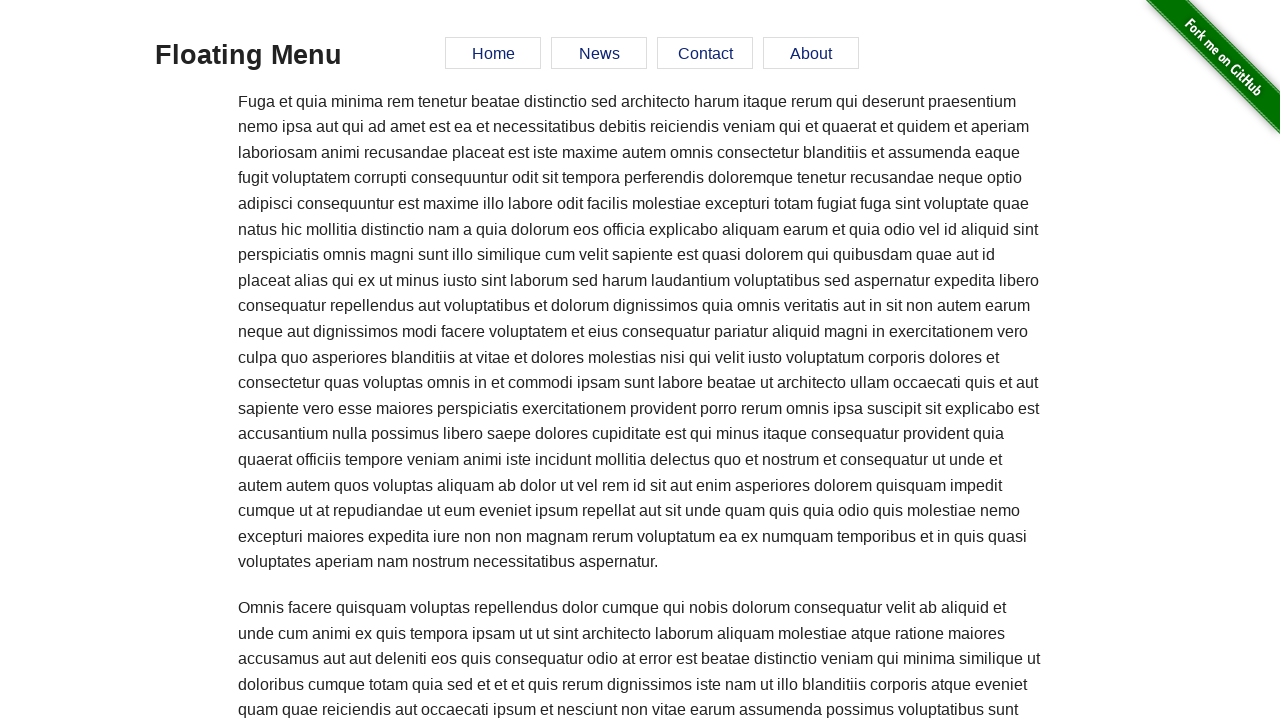

Floating menu is visible on page load
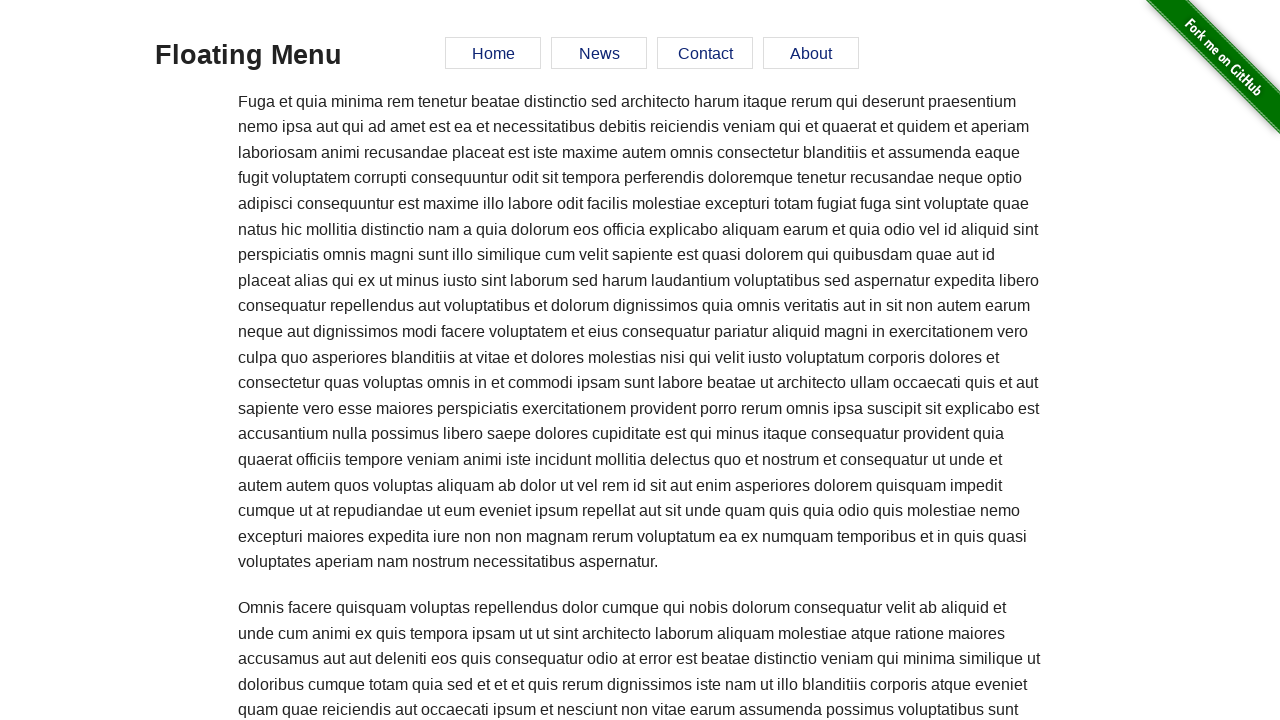

Scrolled down 500 pixels
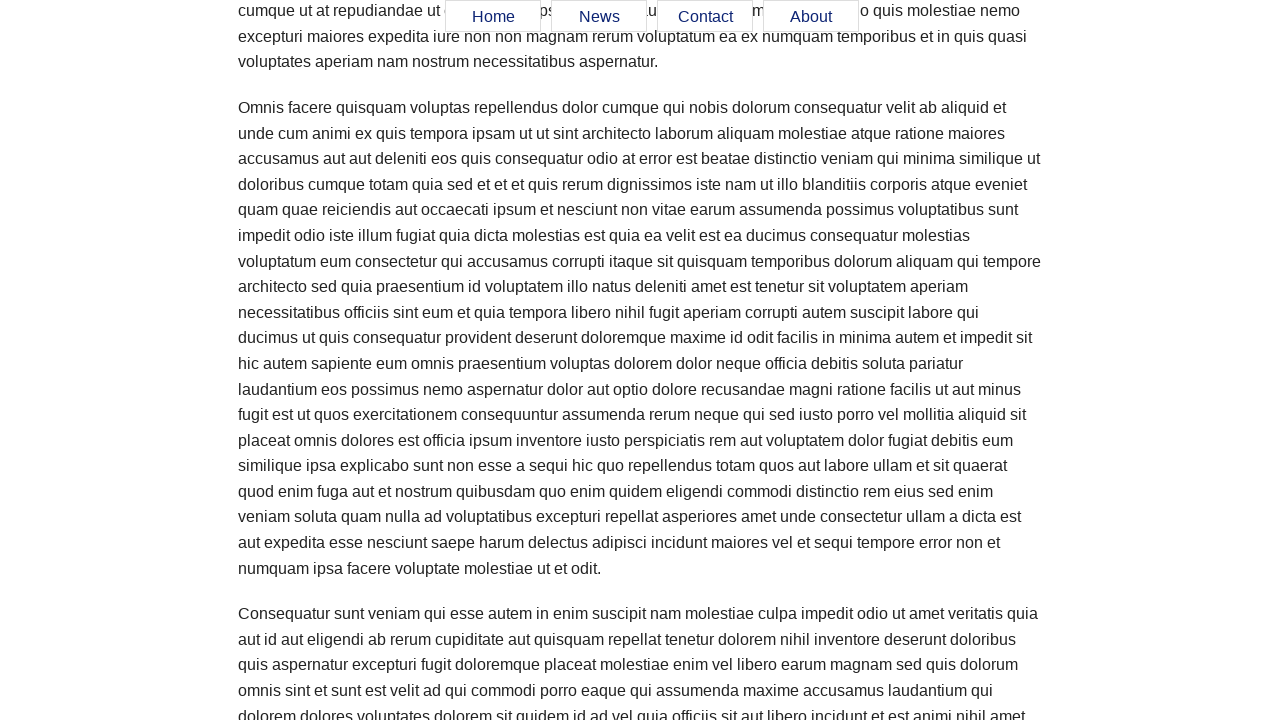

Verified floating menu is still visible after first scroll
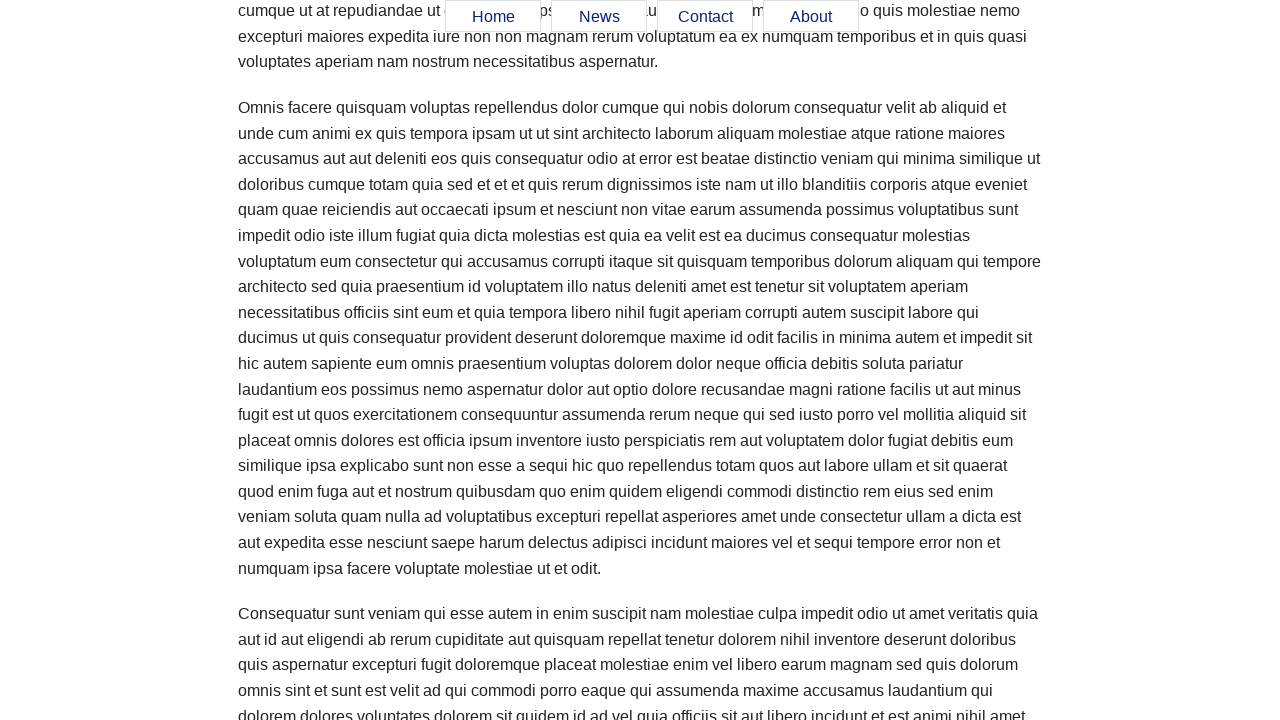

Scrolled down another 500 pixels
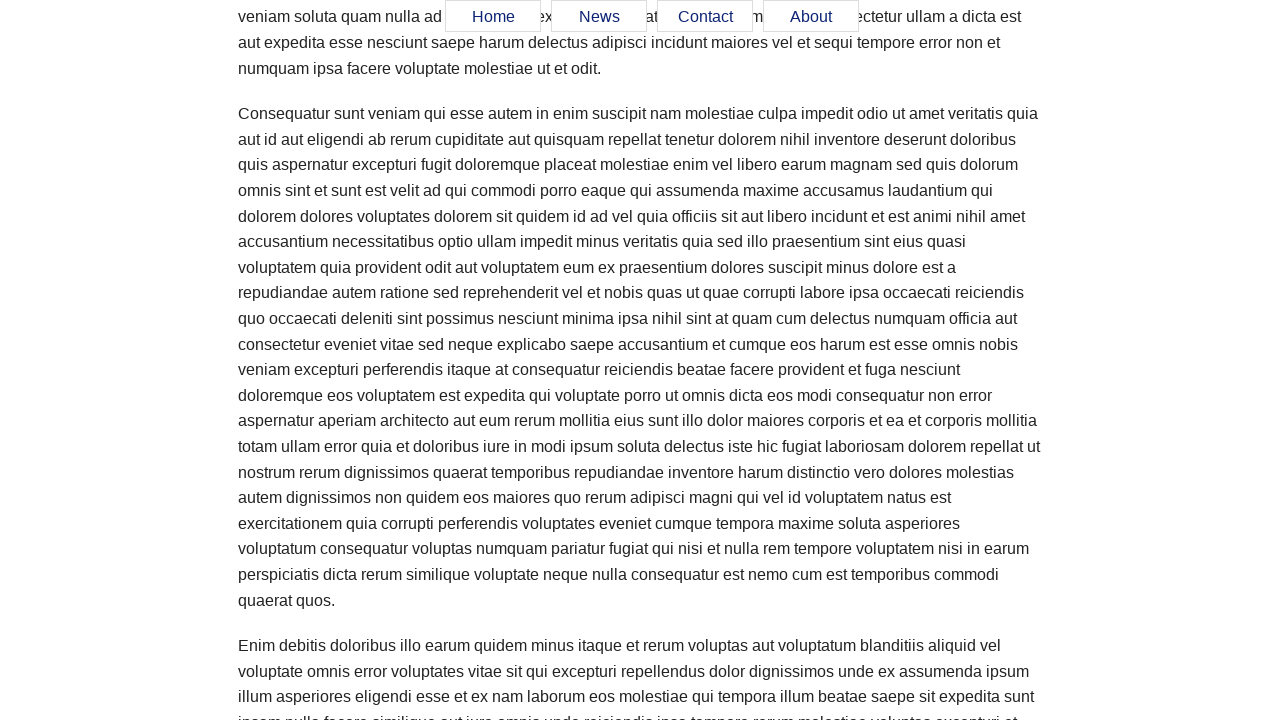

Verified floating menu is still visible after second scroll
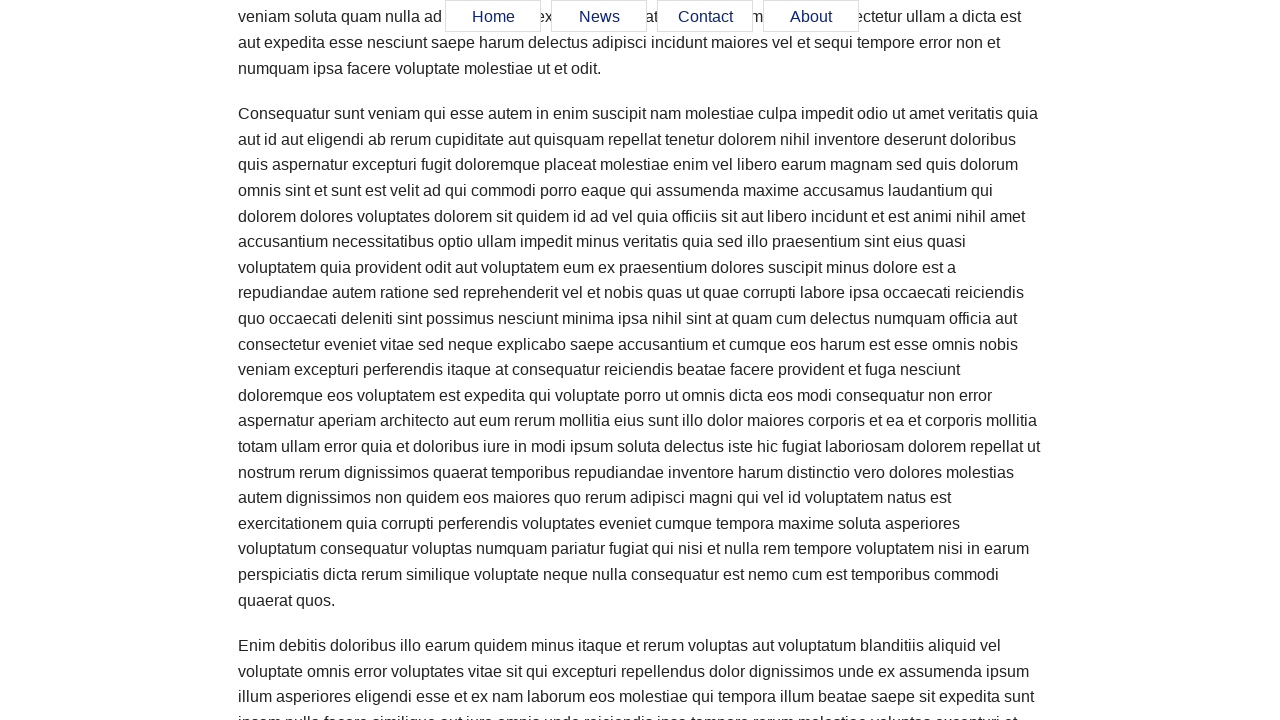

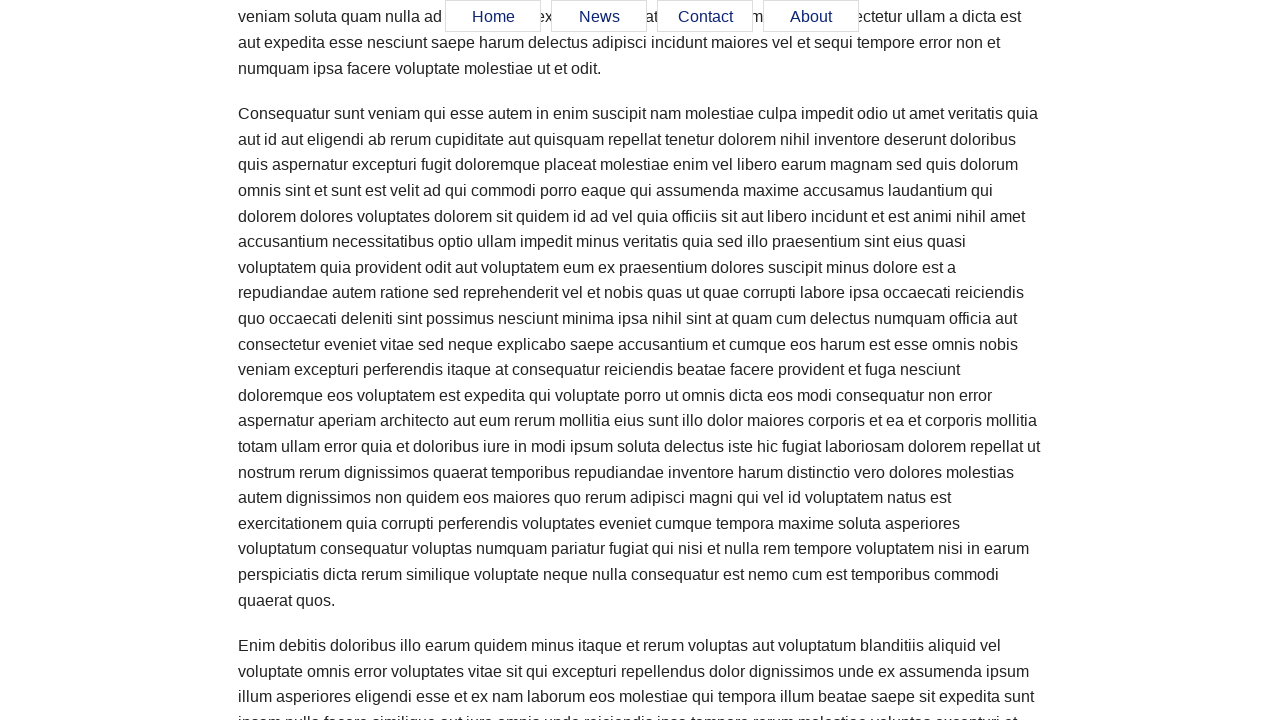